Calculates the sum of two numbers displayed on the page, selects the sum from a dropdown menu, and submits the form

Starting URL: http://suninjuly.github.io/selects1.html

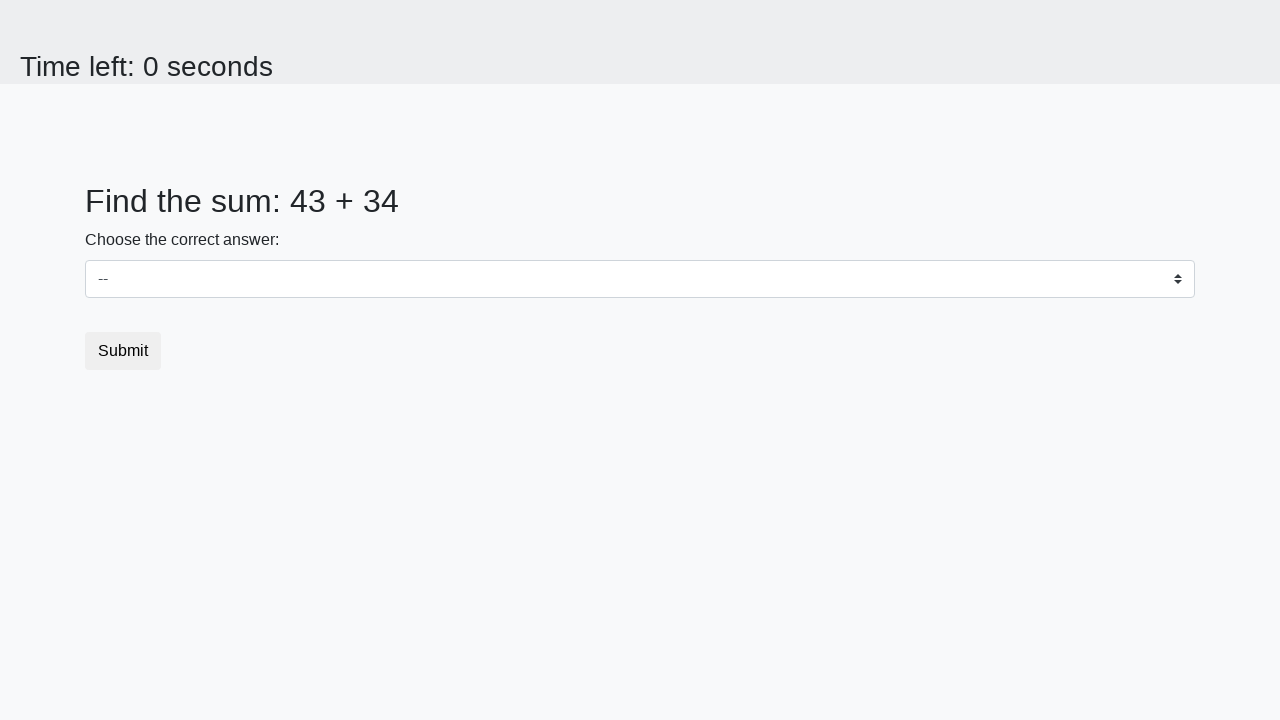

Retrieved first number from #num1 element
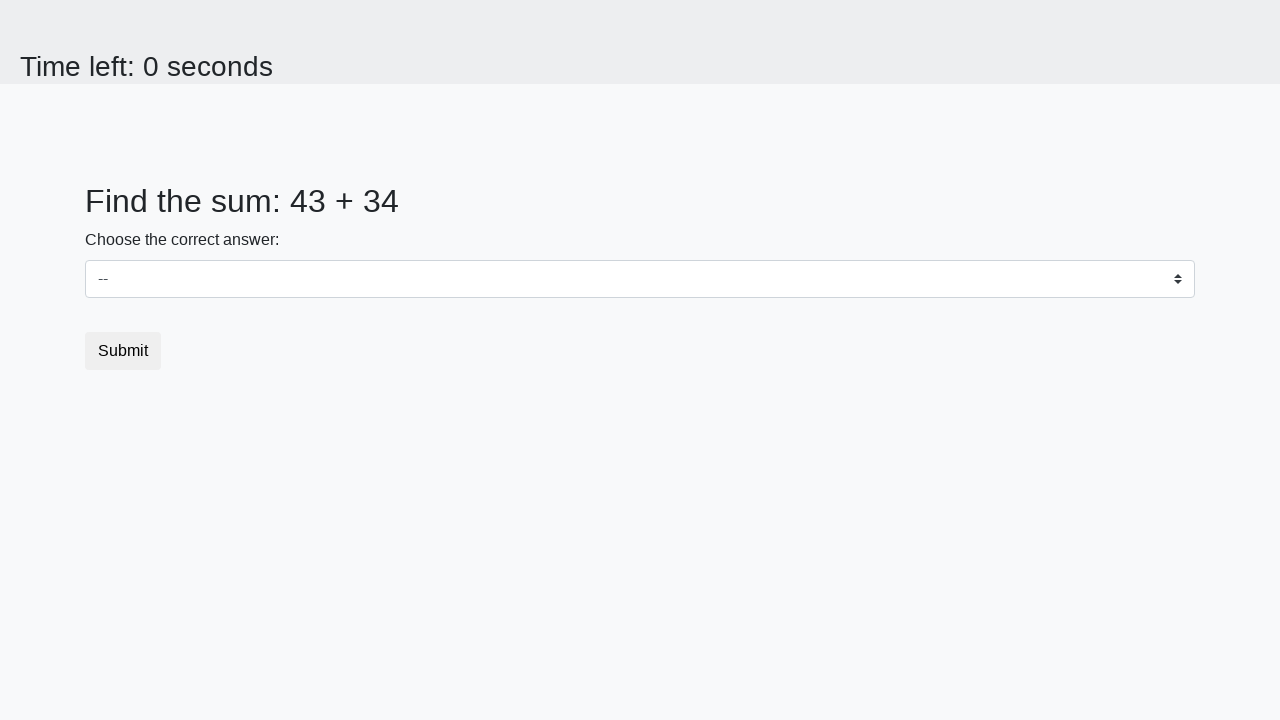

Retrieved second number from #num2 element
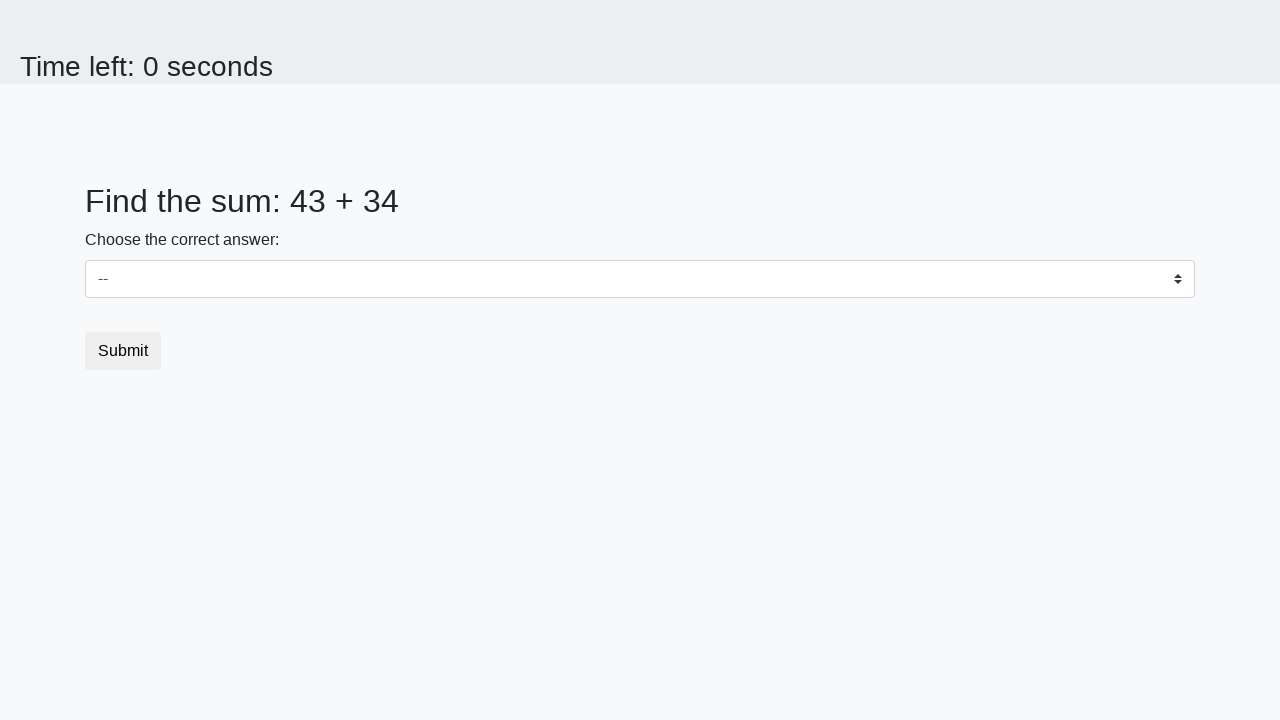

Calculated sum of 43 + 34 = 77
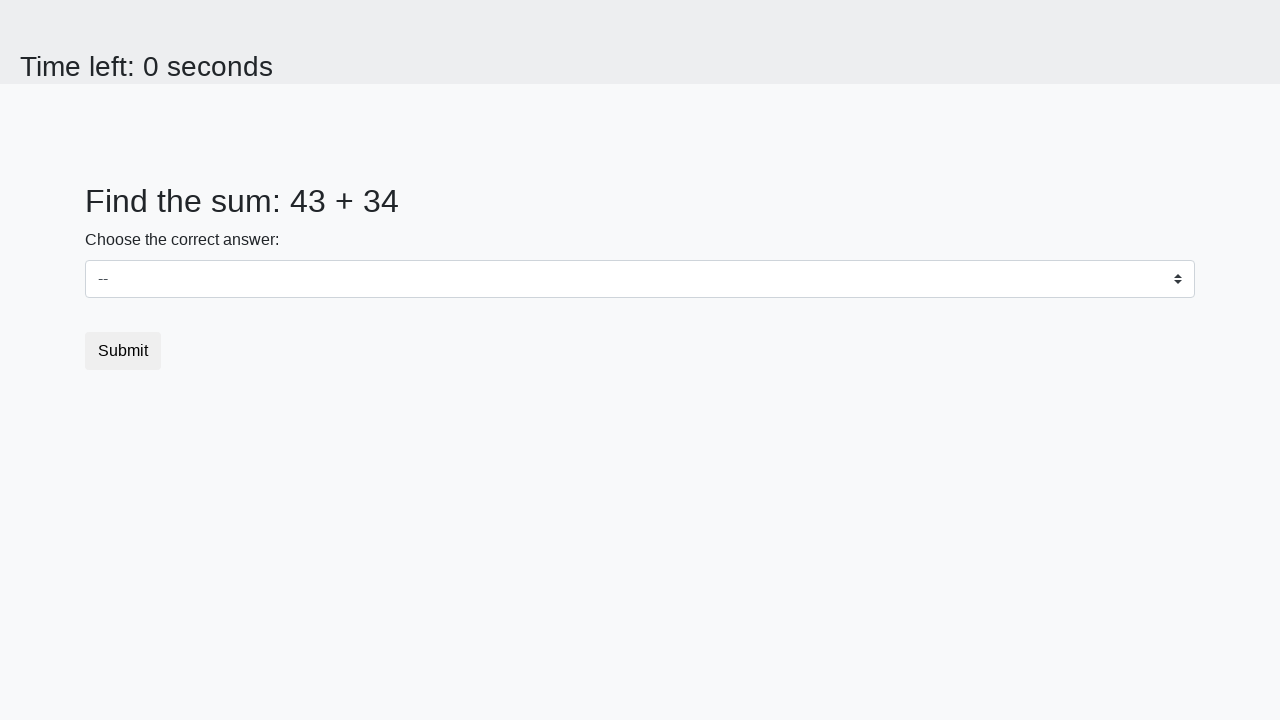

Selected sum value '77' from dropdown menu on #dropdown
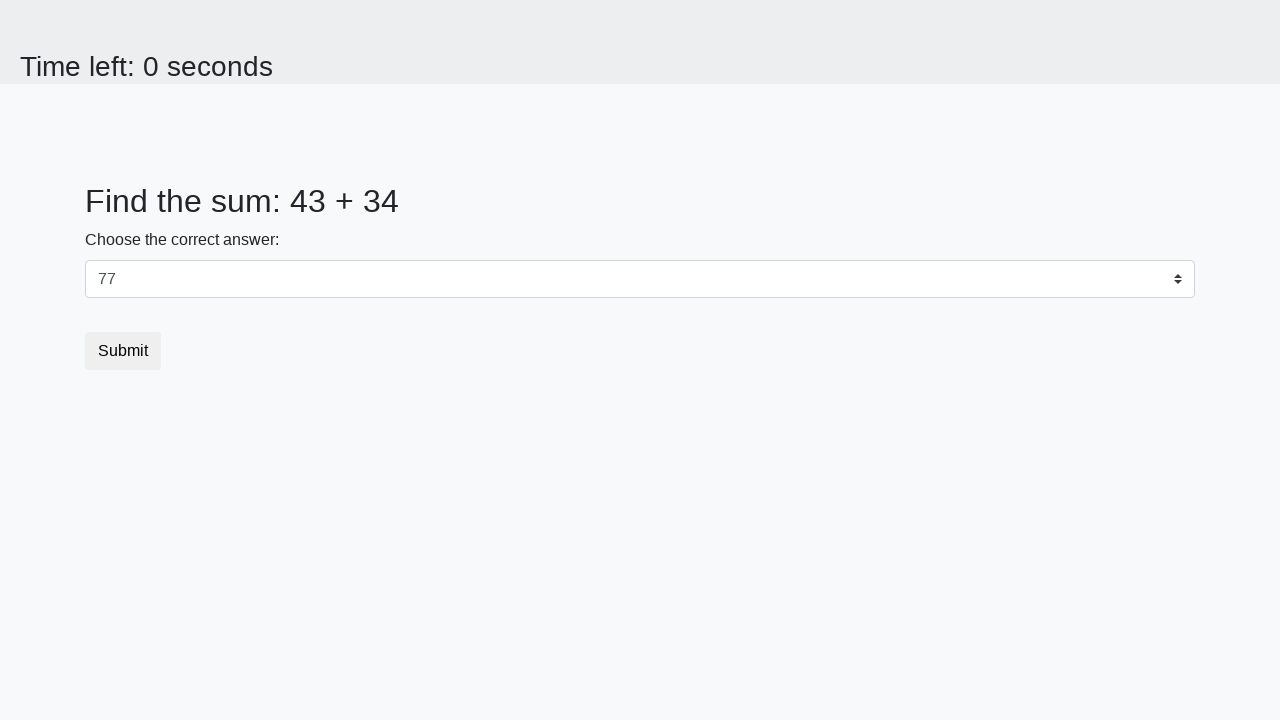

Clicked submit button to submit the form at (123, 351) on [type='submit']
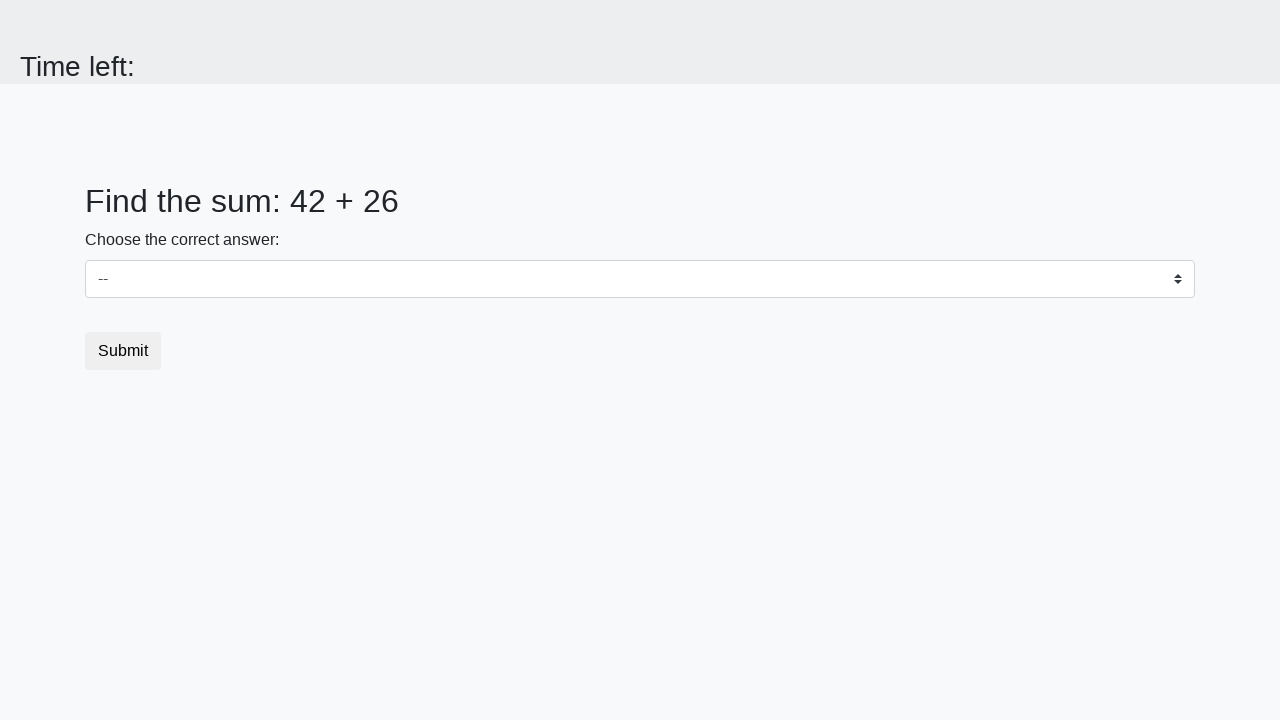

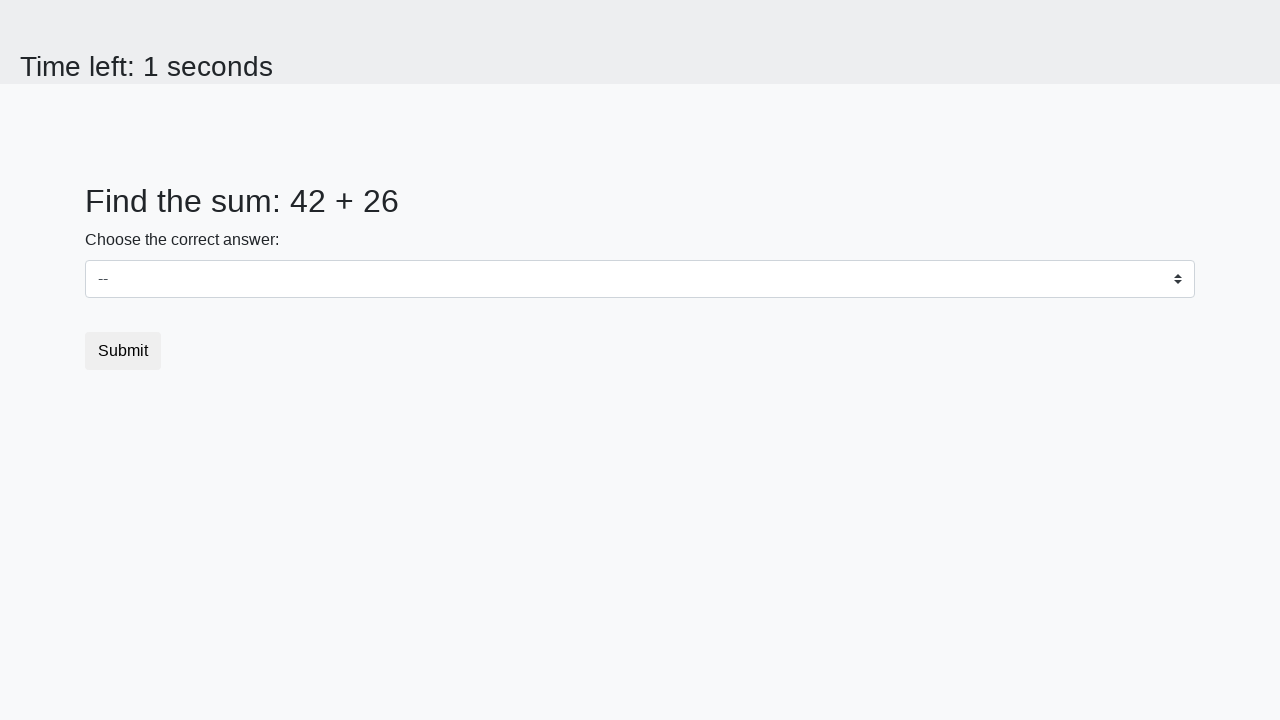